Tests mouse hover functionality by hovering over a dropdown button and verifying that dropdown menu items are displayed and enabled

Starting URL: http://seleniumpractise.blogspot.in/2016/08/how-to-perform-mouse-hover-in-selenium.html

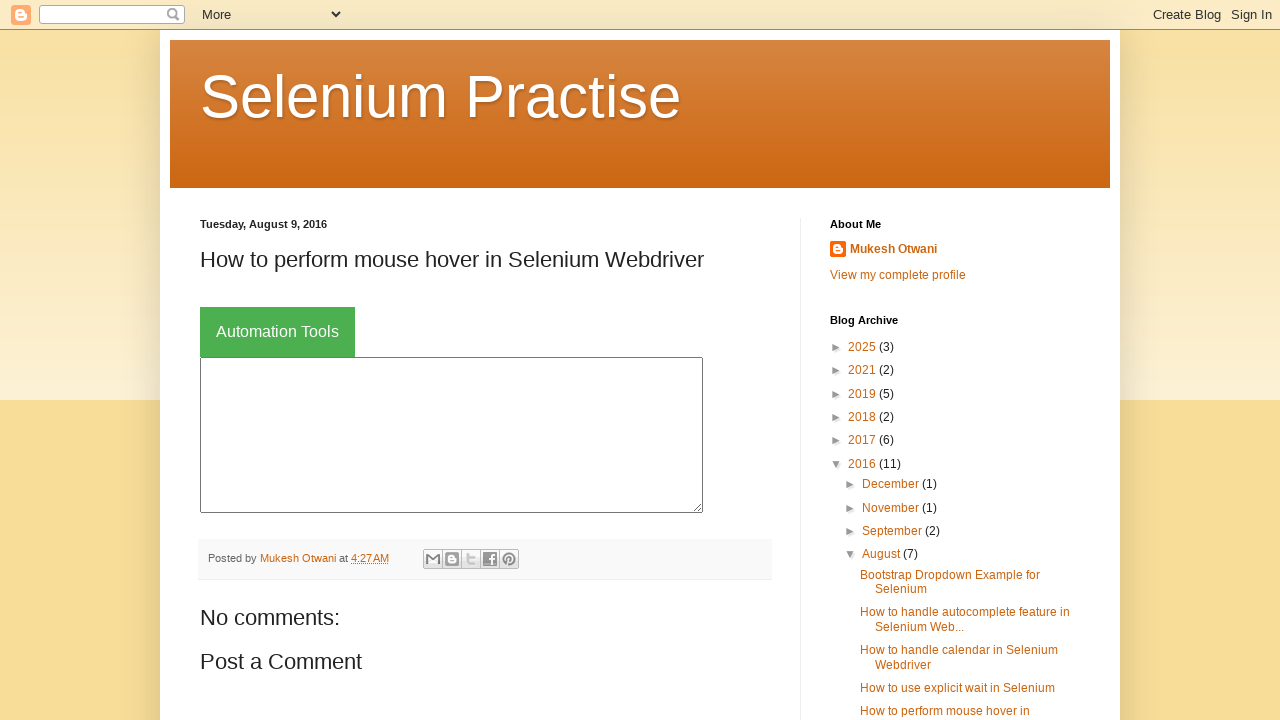

Navigated to mouse hover test page
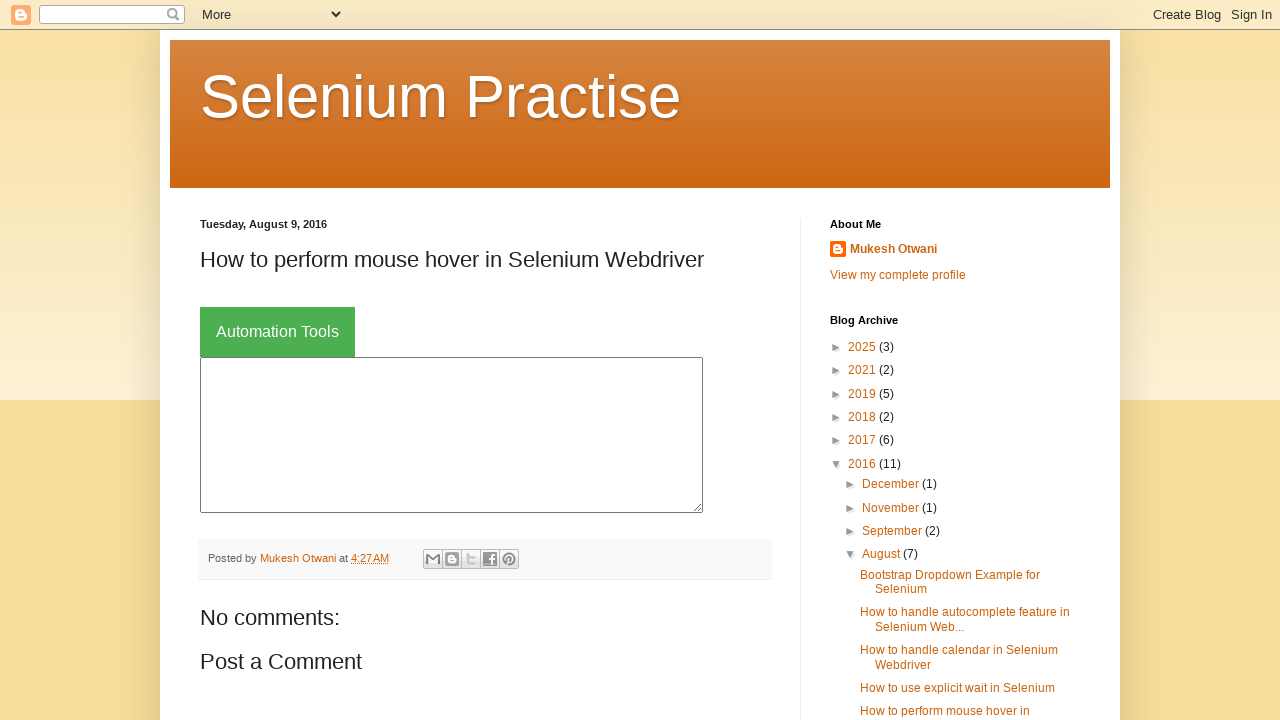

Located 'Automation Tools' button
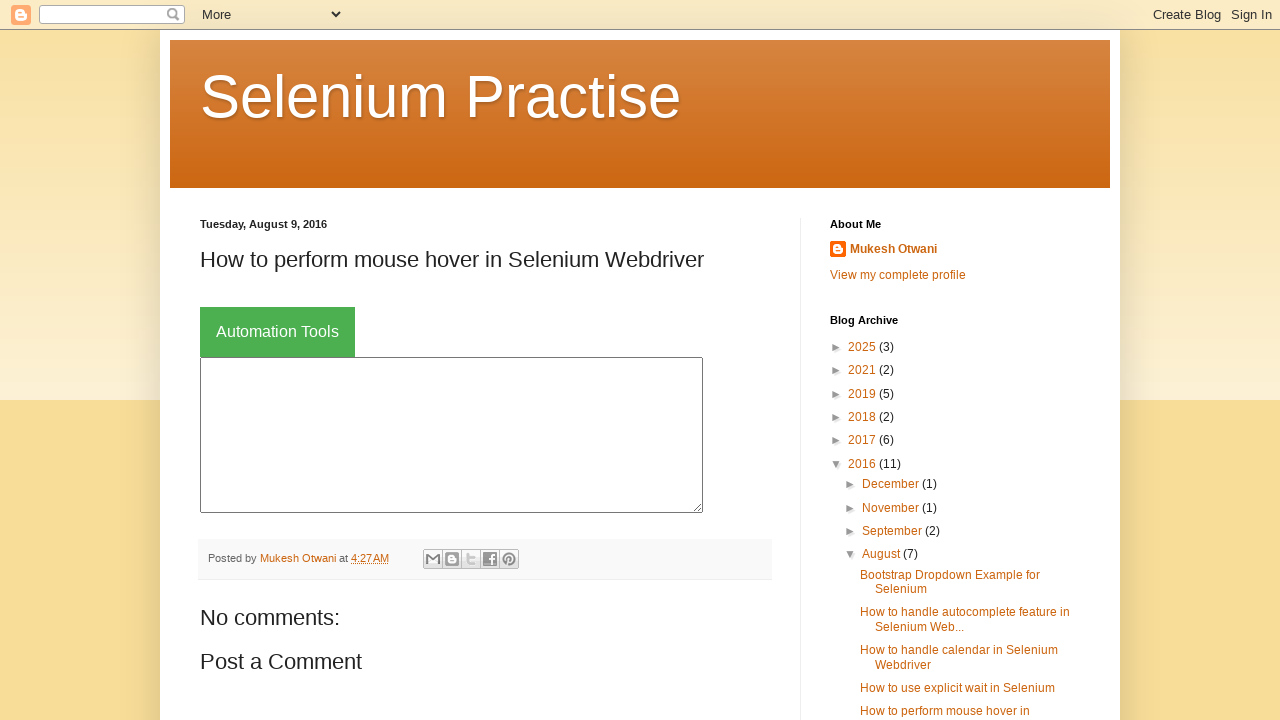

Hovered over 'Automation Tools' button at (278, 332) on xpath=//button[text()='Automation Tools']
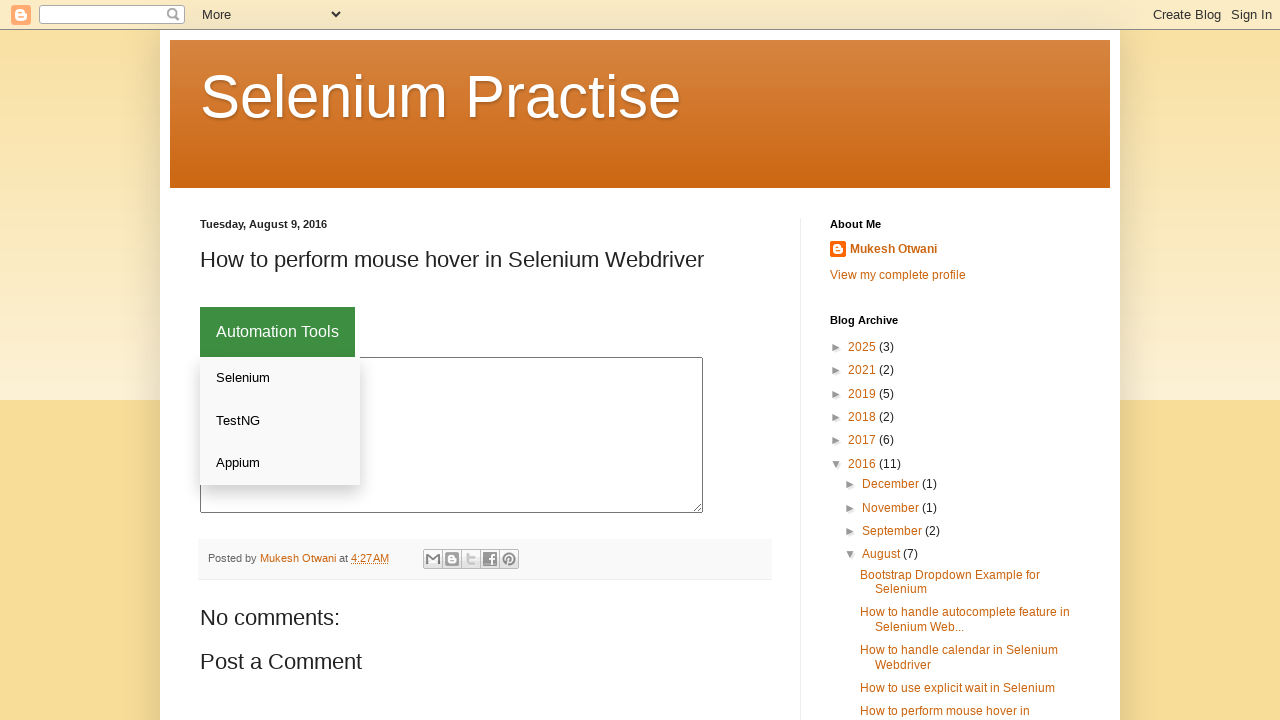

Dropdown menu became visible
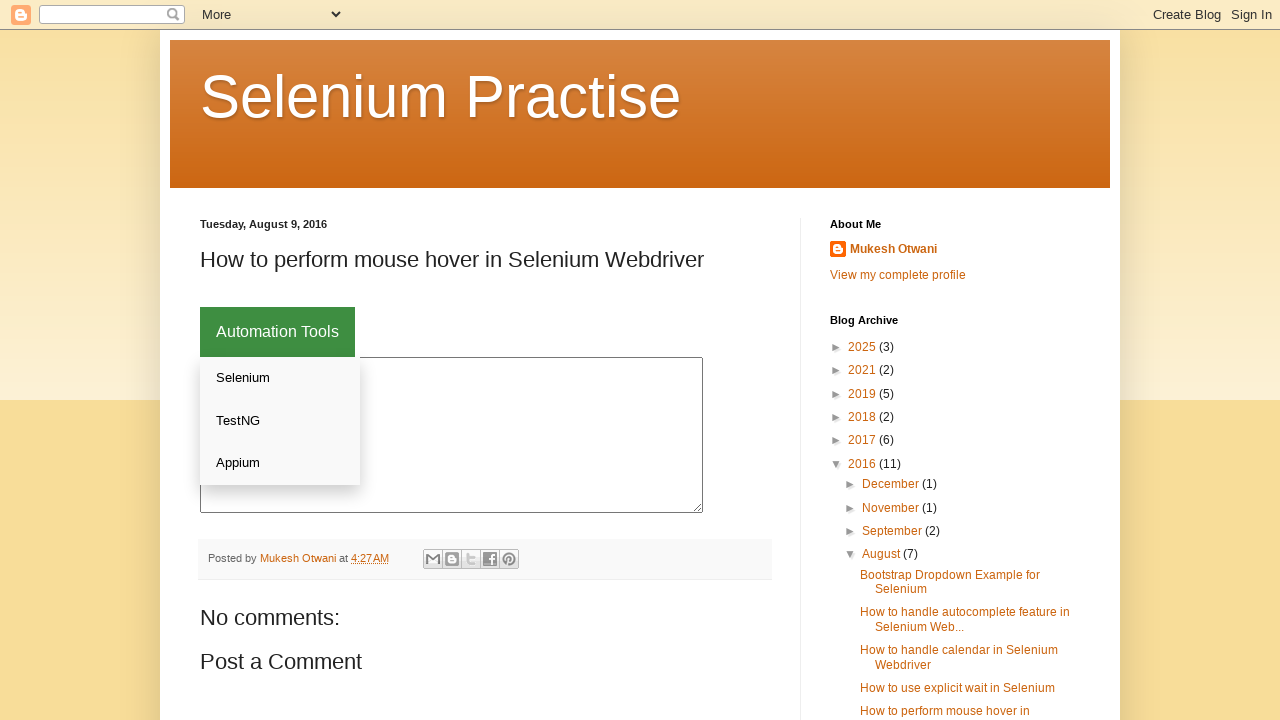

Retrieved all dropdown menu items
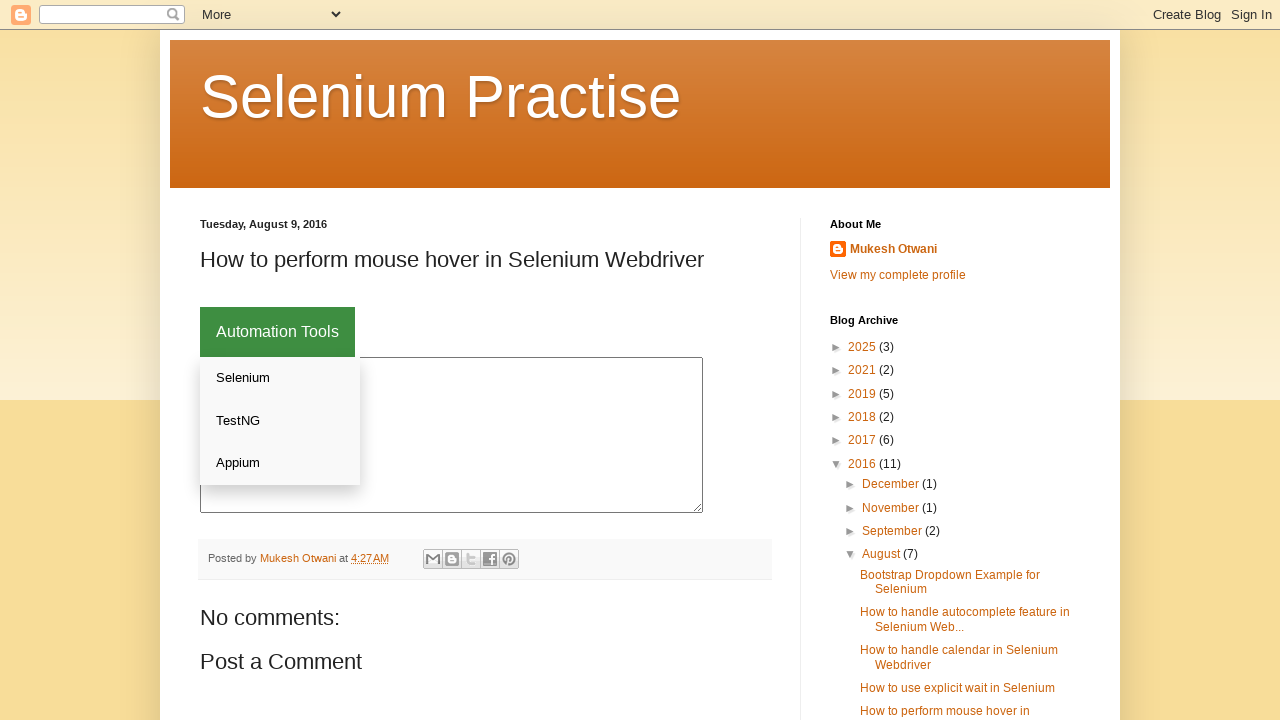

Verified 3 dropdown items are present
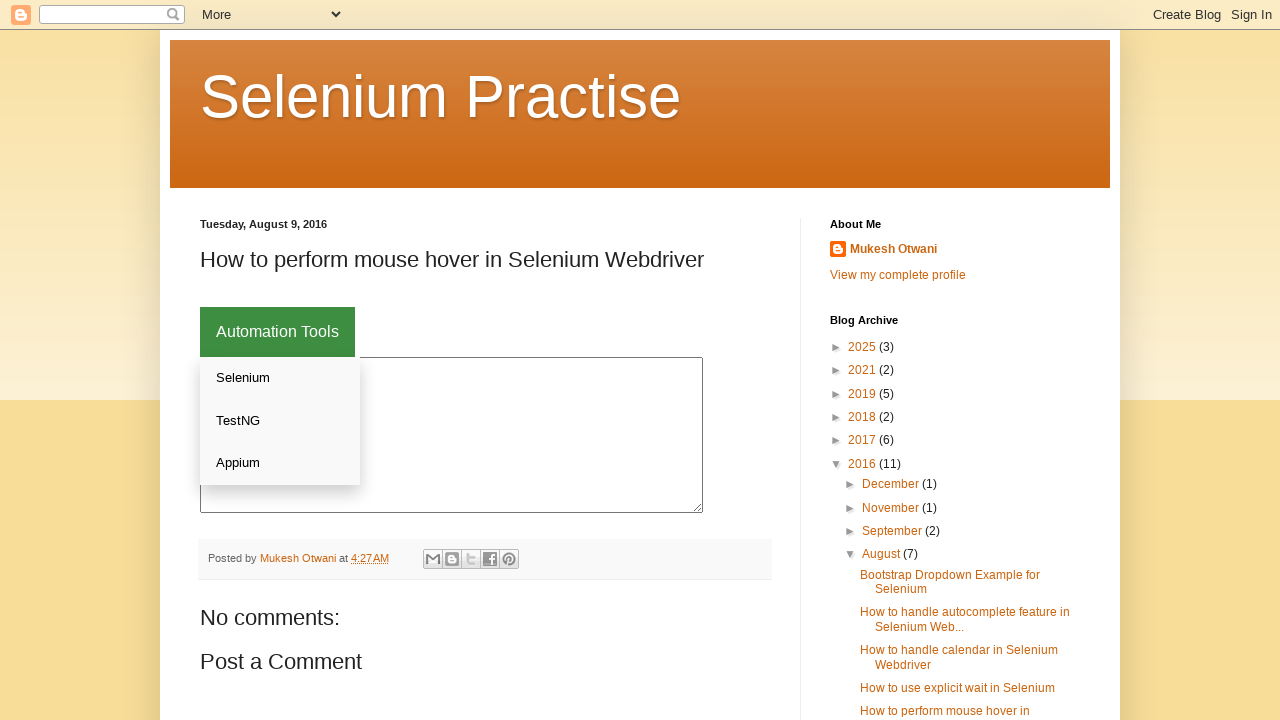

Verified dropdown item 'Selenium' with enabled status: True
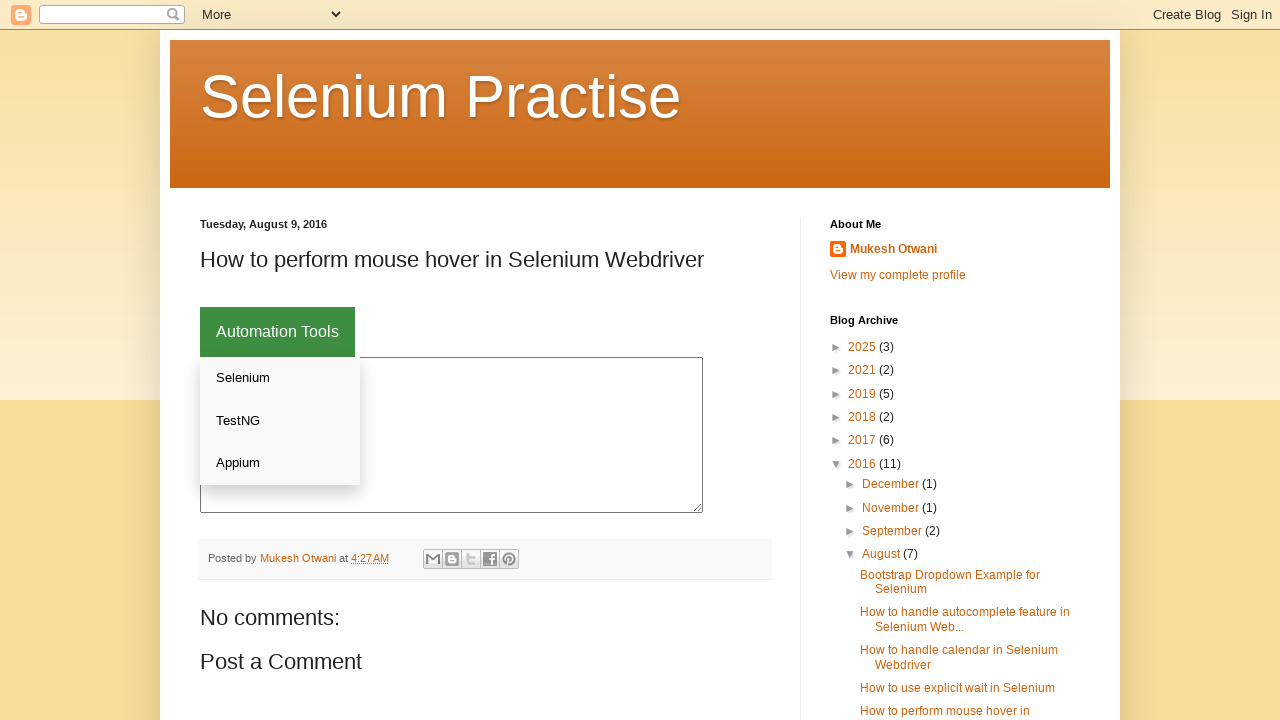

Verified dropdown item 'TestNG' with enabled status: True
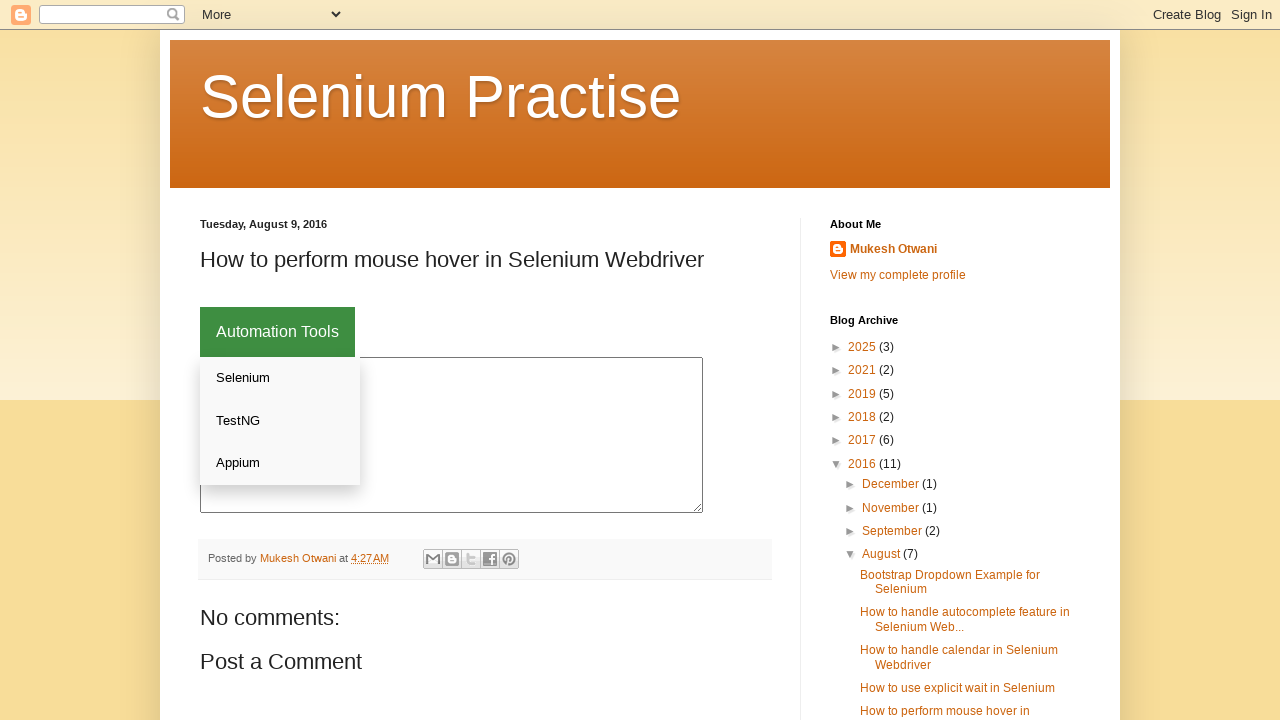

Verified dropdown item 'Appium' with enabled status: True
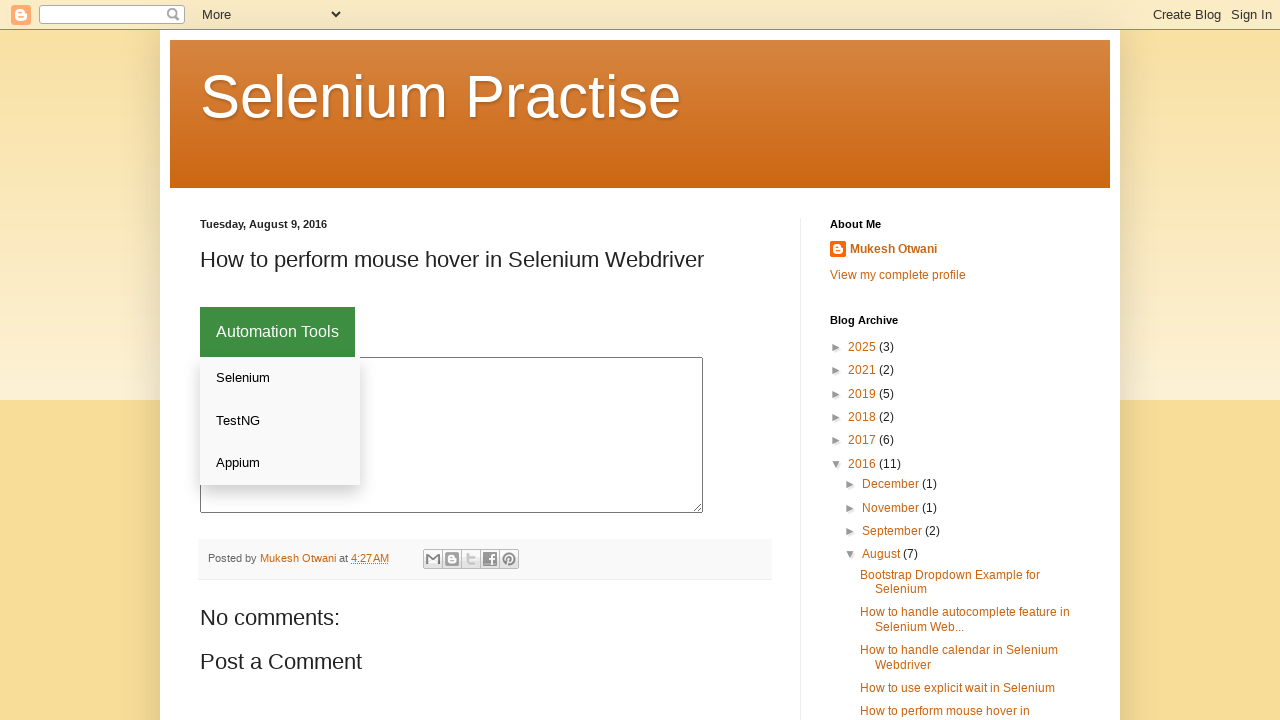

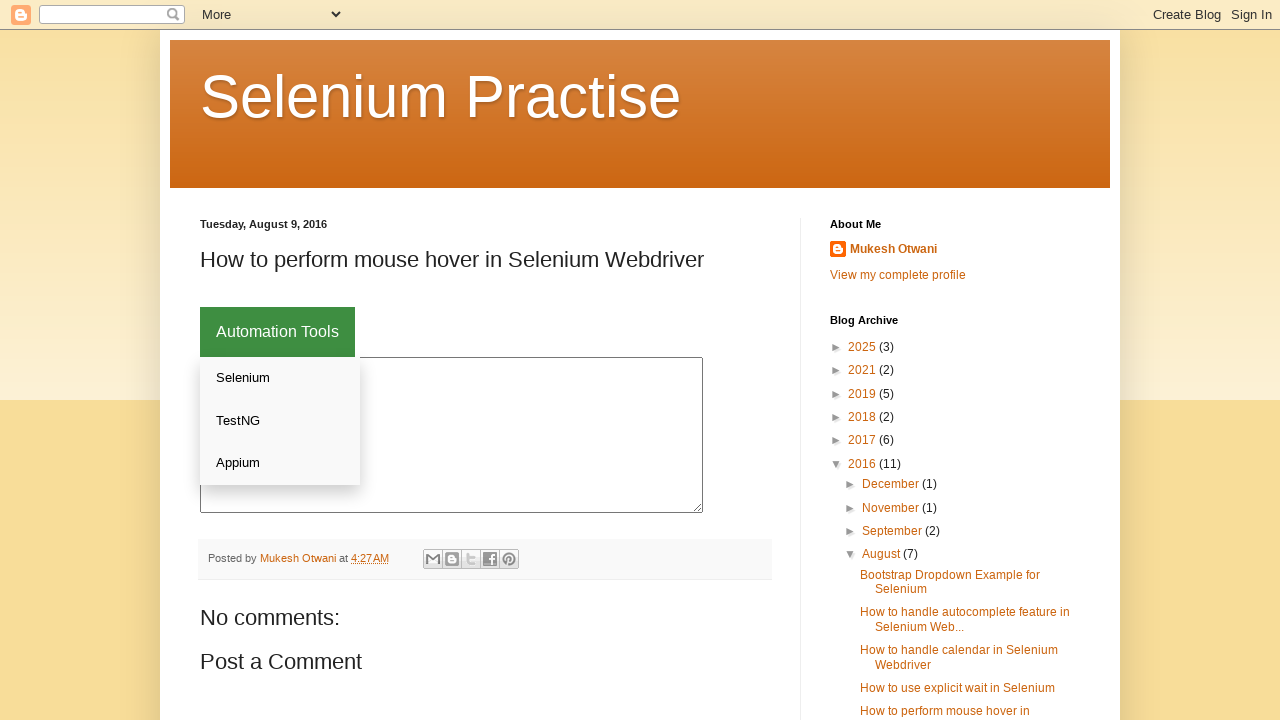